Tests that the complete all checkbox updates state when individual items are completed or cleared

Starting URL: https://demo.playwright.dev/todomvc

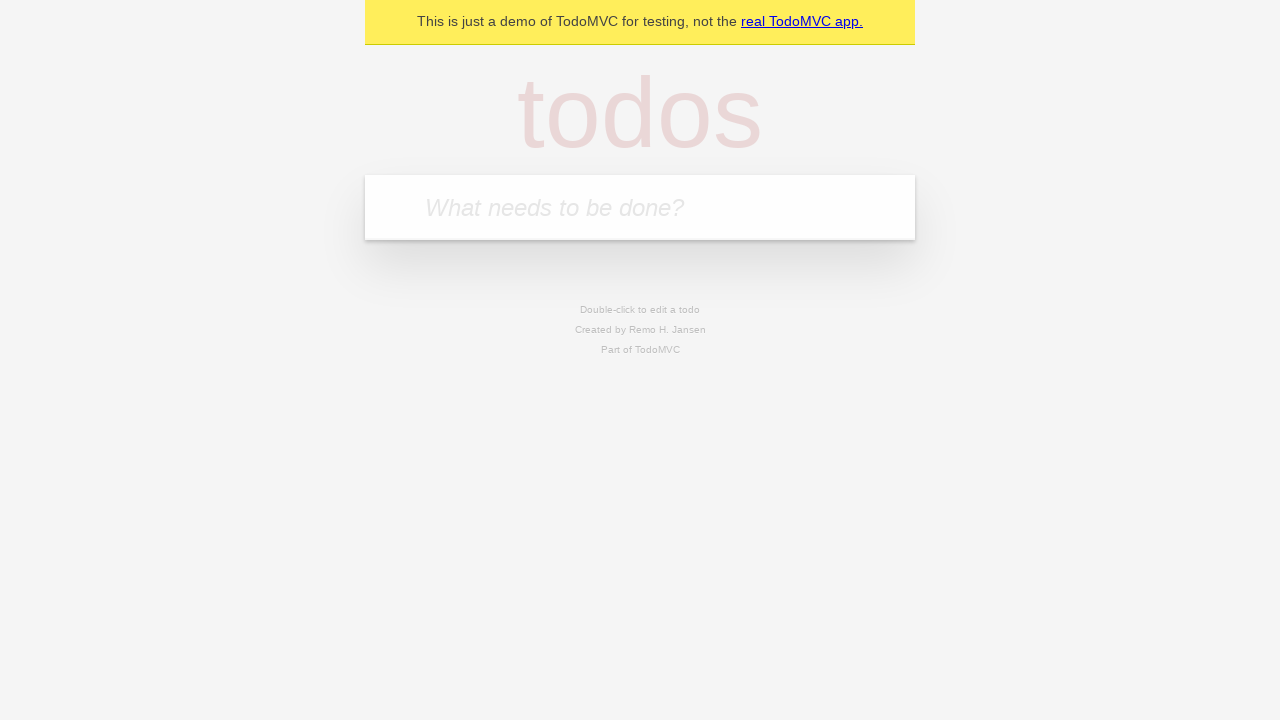

Filled input field with 'buy some cheese' on internal:attr=[placeholder="What needs to be done?"i]
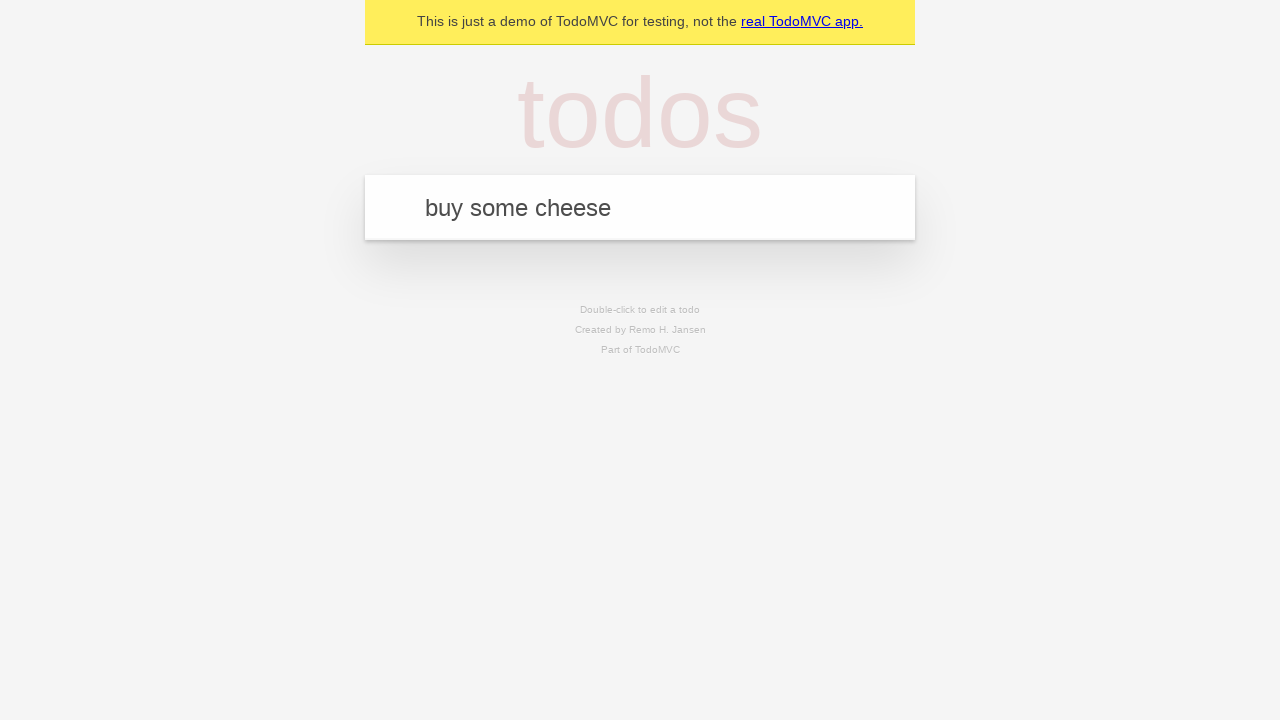

Pressed Enter to add first todo item on internal:attr=[placeholder="What needs to be done?"i]
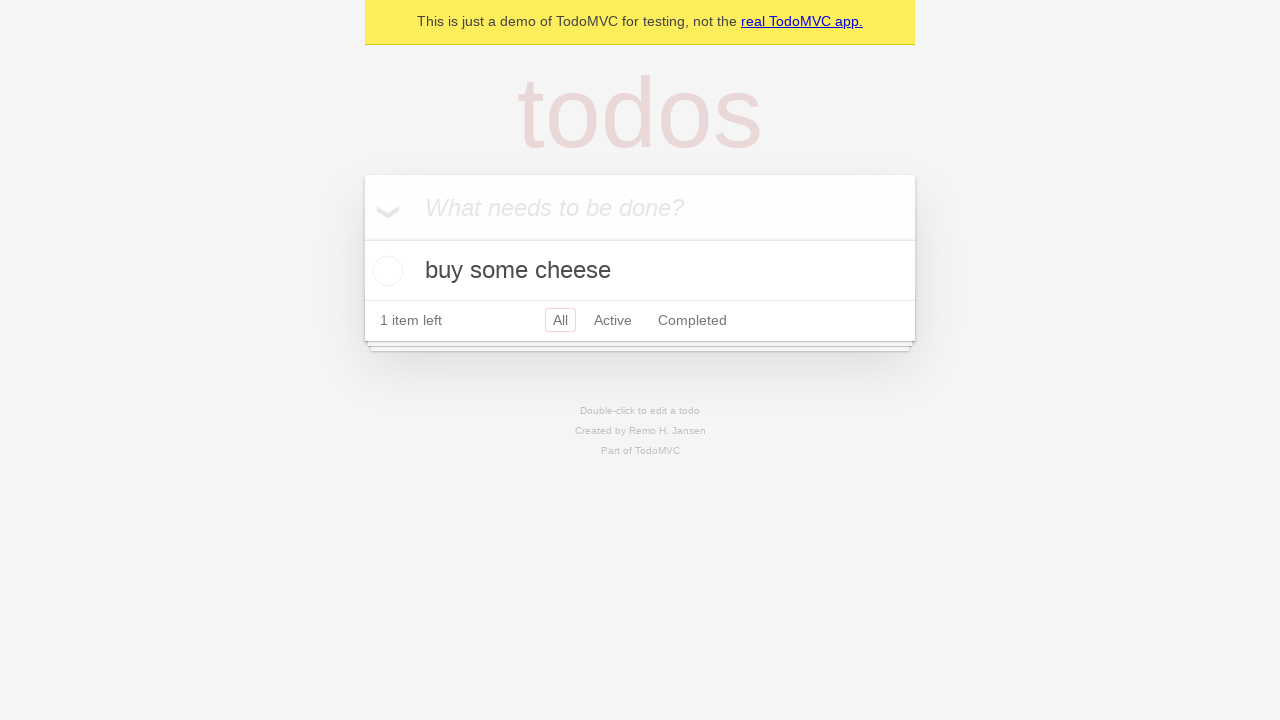

Filled input field with 'feed the cat' on internal:attr=[placeholder="What needs to be done?"i]
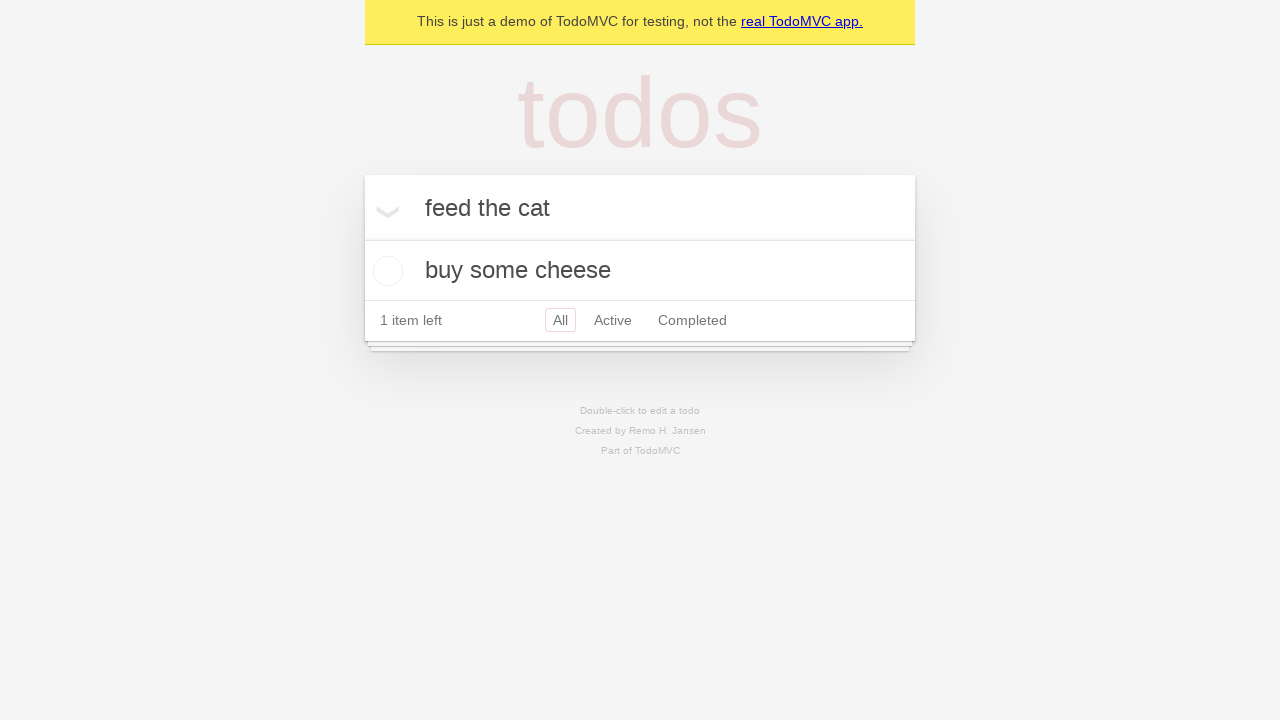

Pressed Enter to add second todo item on internal:attr=[placeholder="What needs to be done?"i]
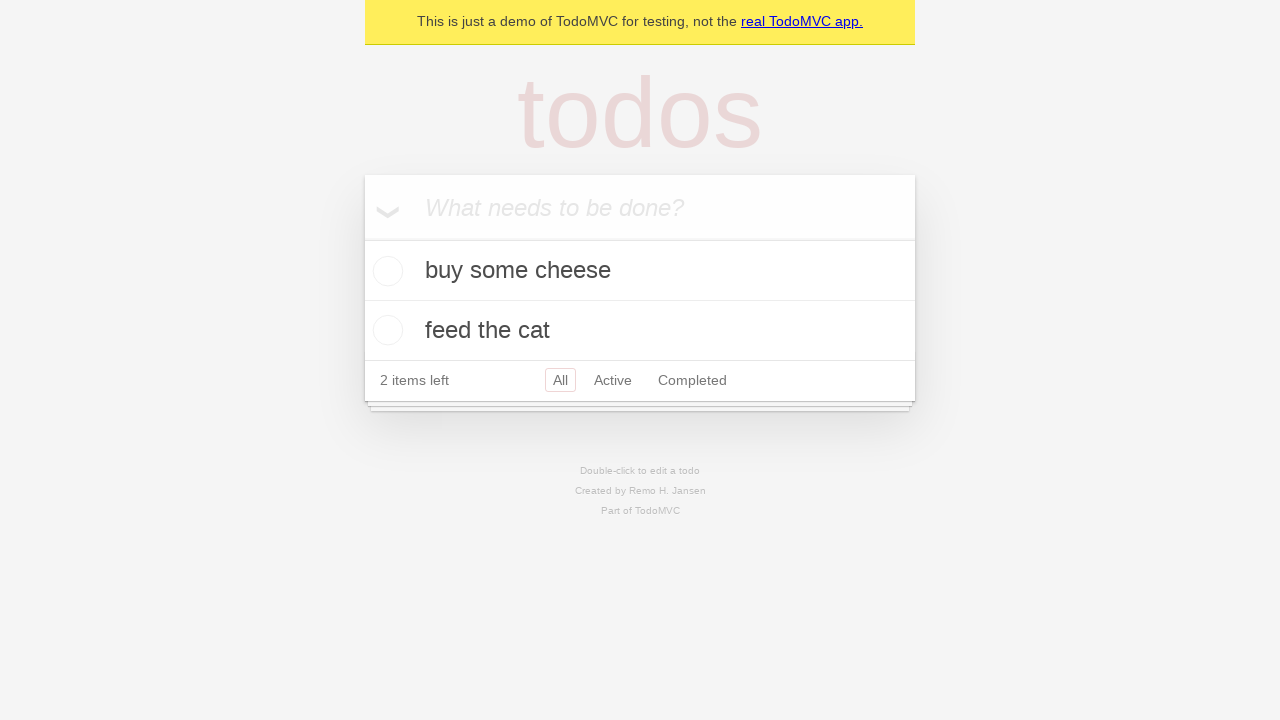

Filled input field with 'book a doctors appointment' on internal:attr=[placeholder="What needs to be done?"i]
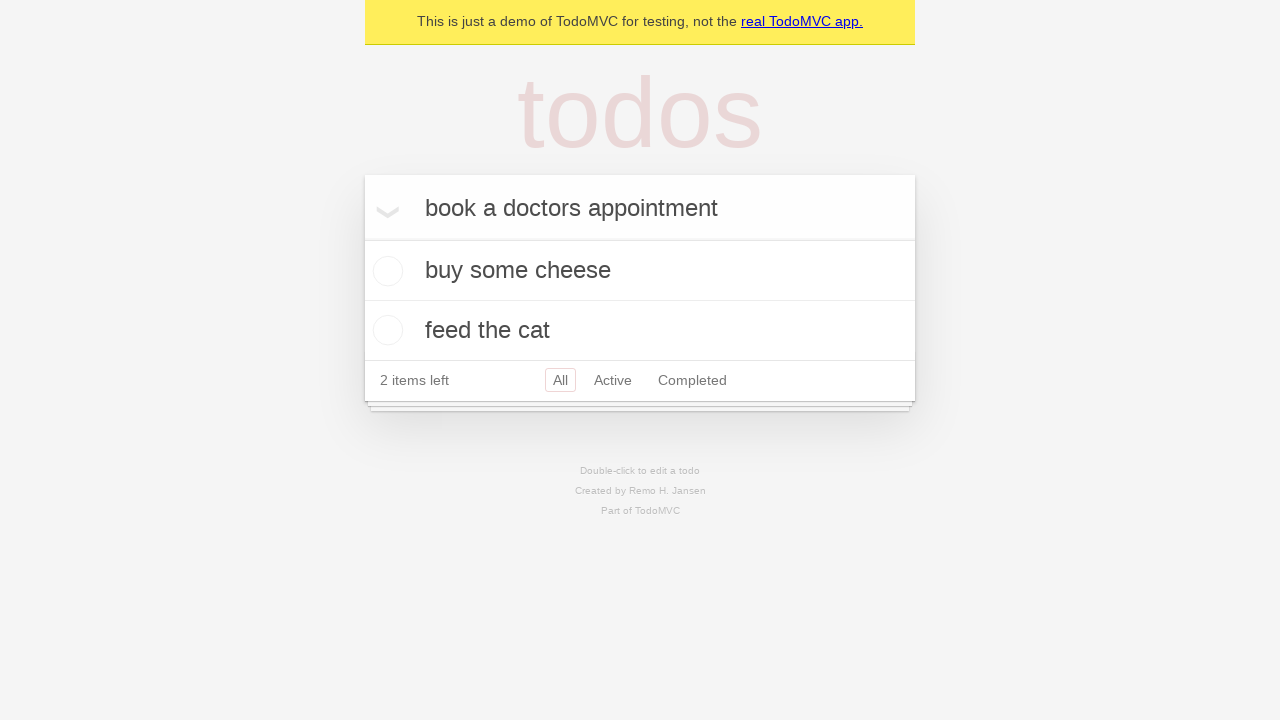

Pressed Enter to add third todo item on internal:attr=[placeholder="What needs to be done?"i]
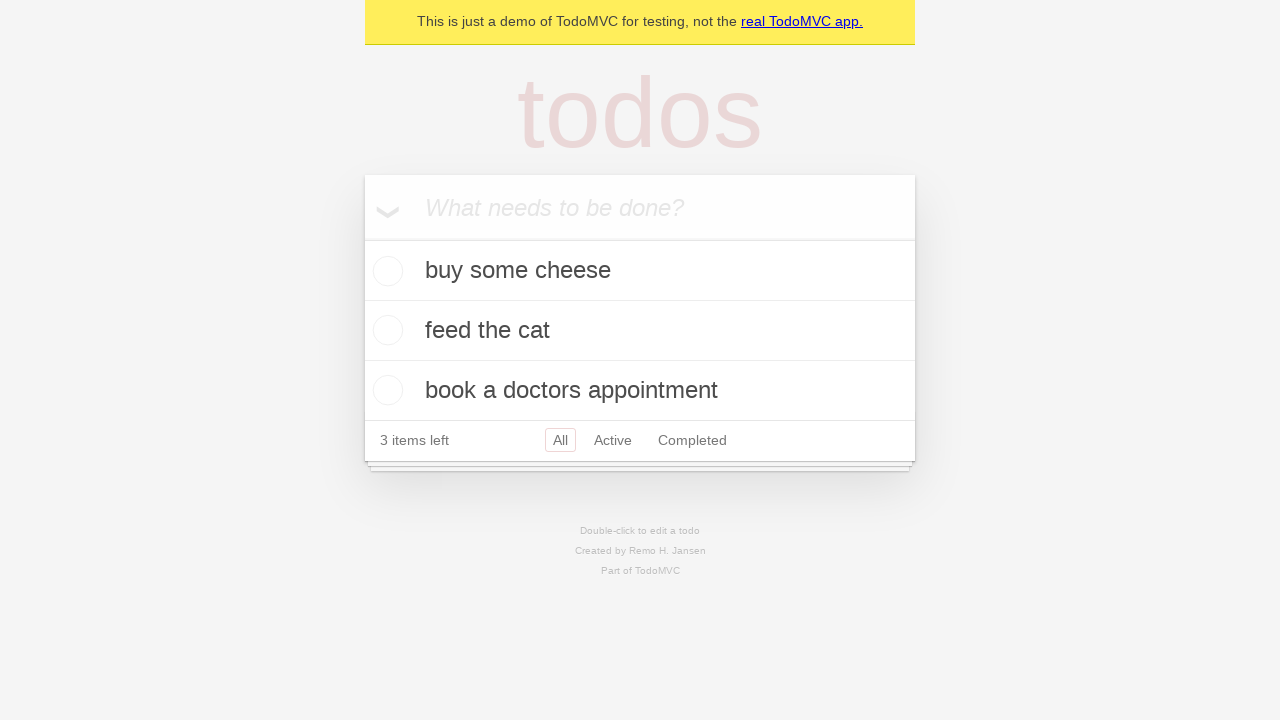

Waited for all 3 todo items to appear in the DOM
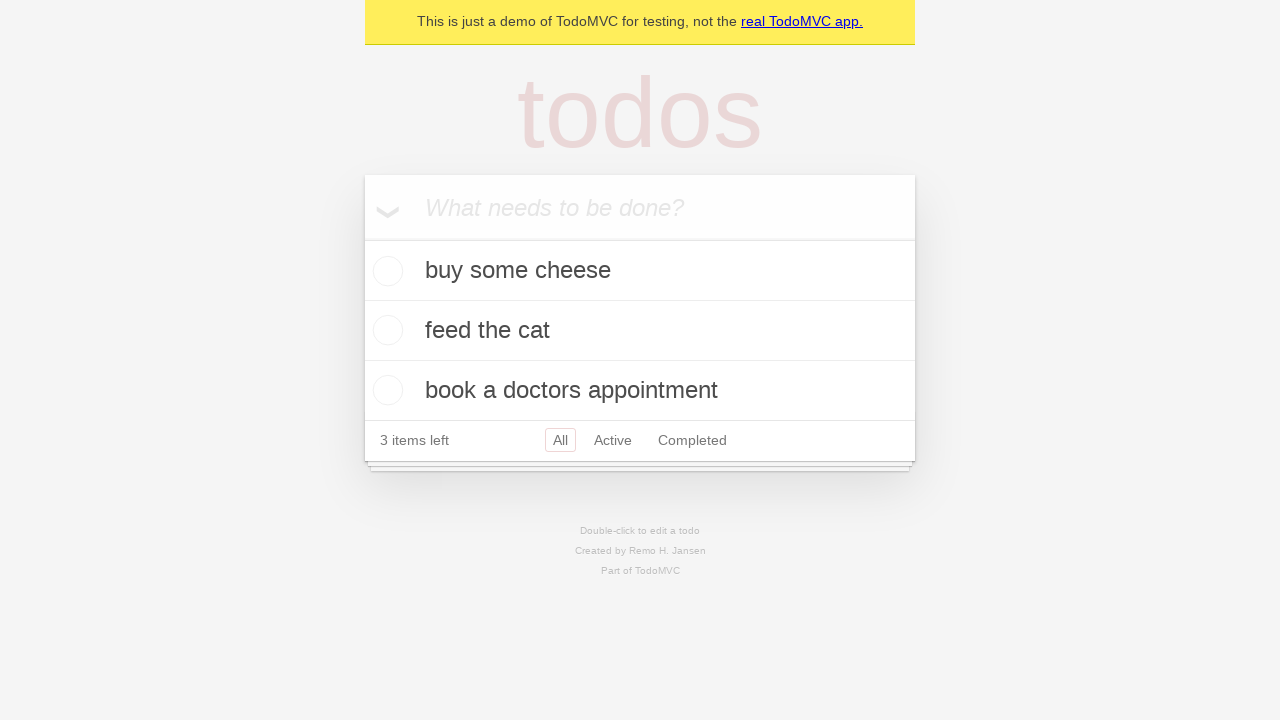

Clicked 'Mark all as complete' checkbox to check all items at (362, 238) on internal:label="Mark all as complete"i
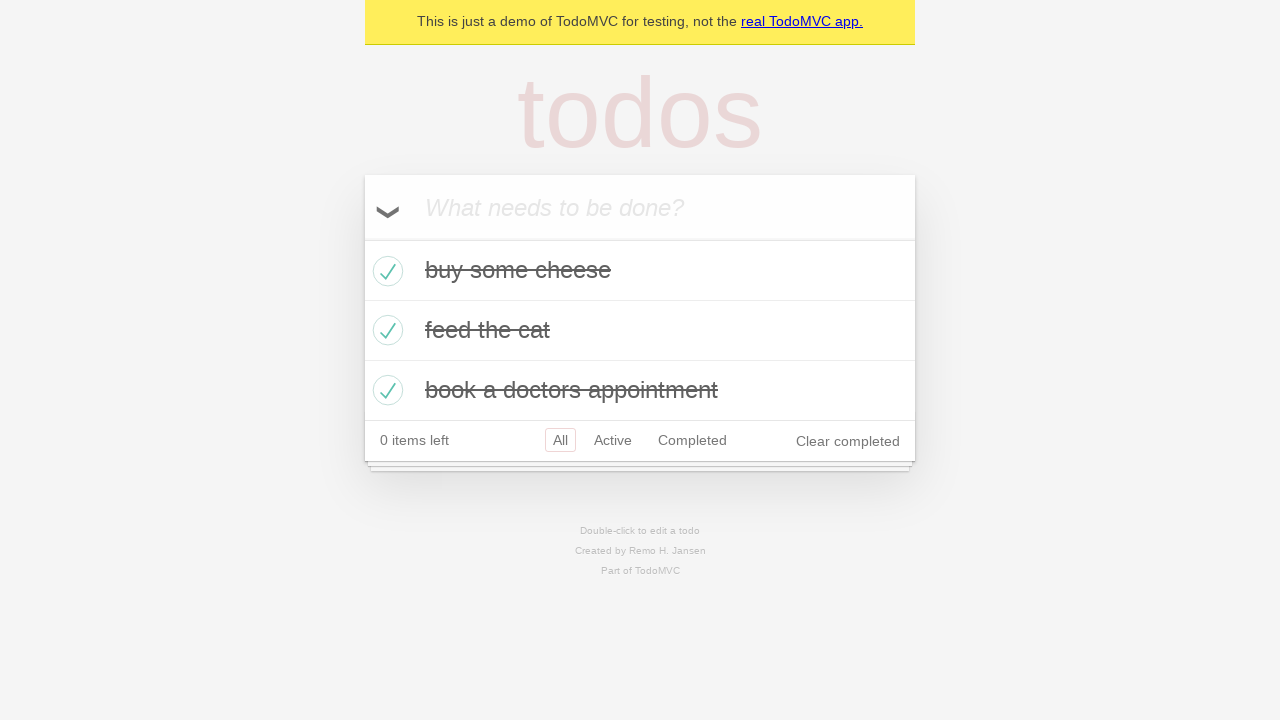

Unchecked the first todo item checkbox at (385, 271) on internal:testid=[data-testid="todo-item"s] >> nth=0 >> internal:role=checkbox
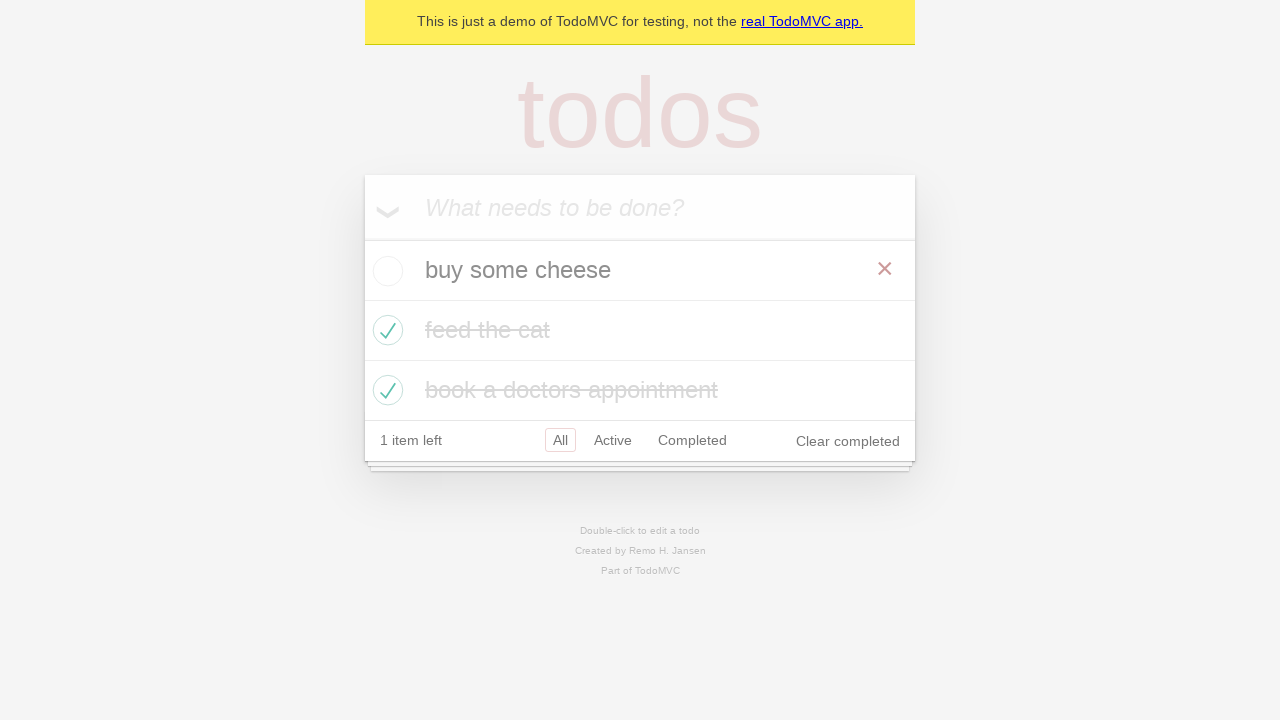

Checked the first todo item checkbox again at (385, 271) on internal:testid=[data-testid="todo-item"s] >> nth=0 >> internal:role=checkbox
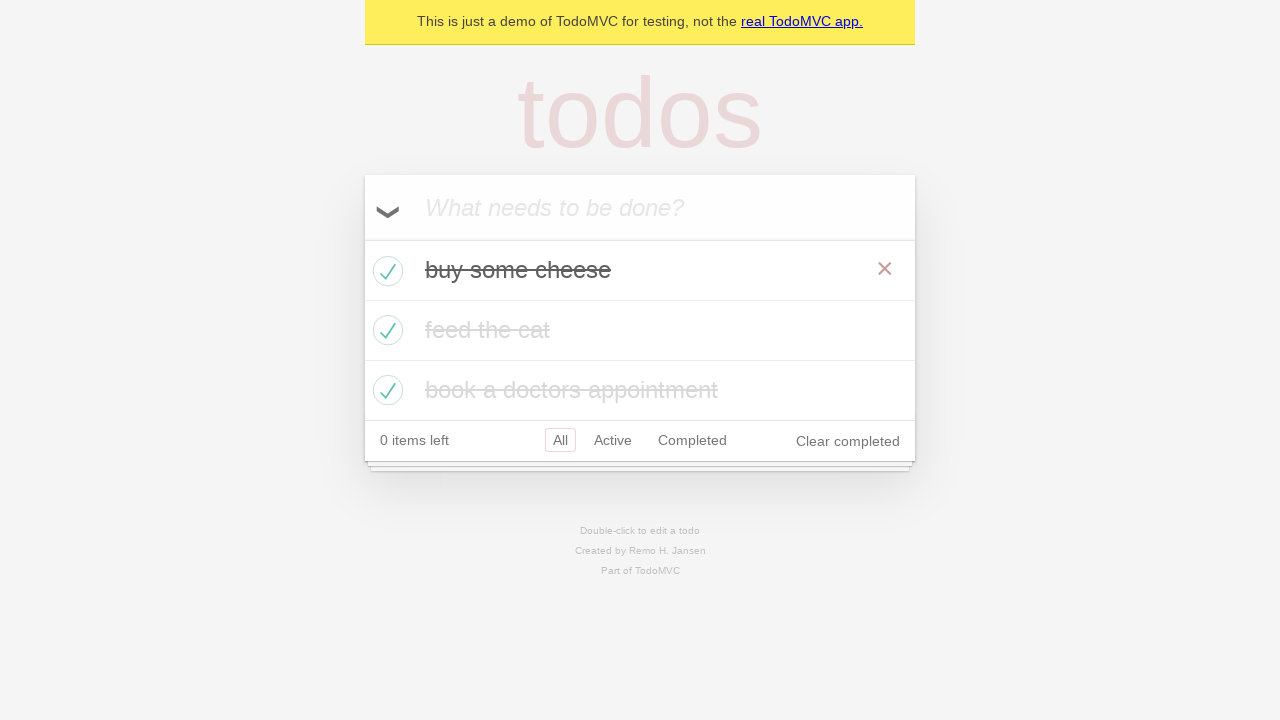

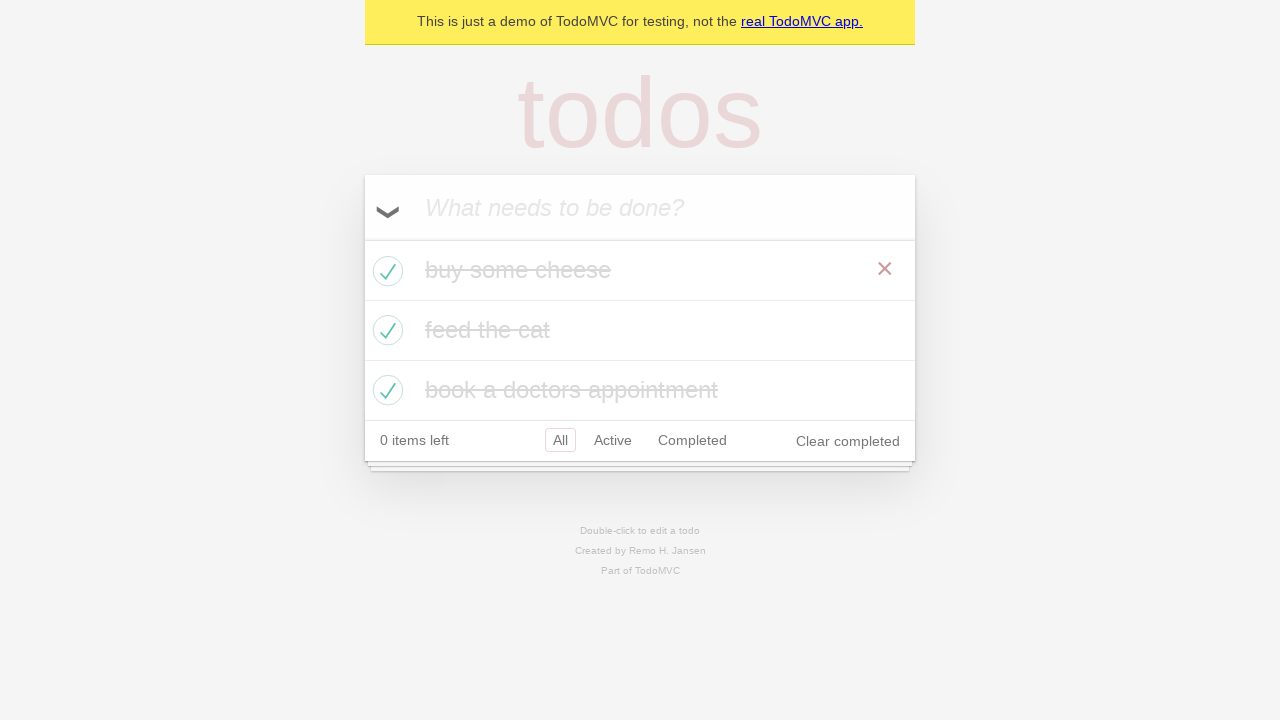